Tests that a todo item is removed if an empty text string is entered during edit

Starting URL: https://demo.playwright.dev/todomvc

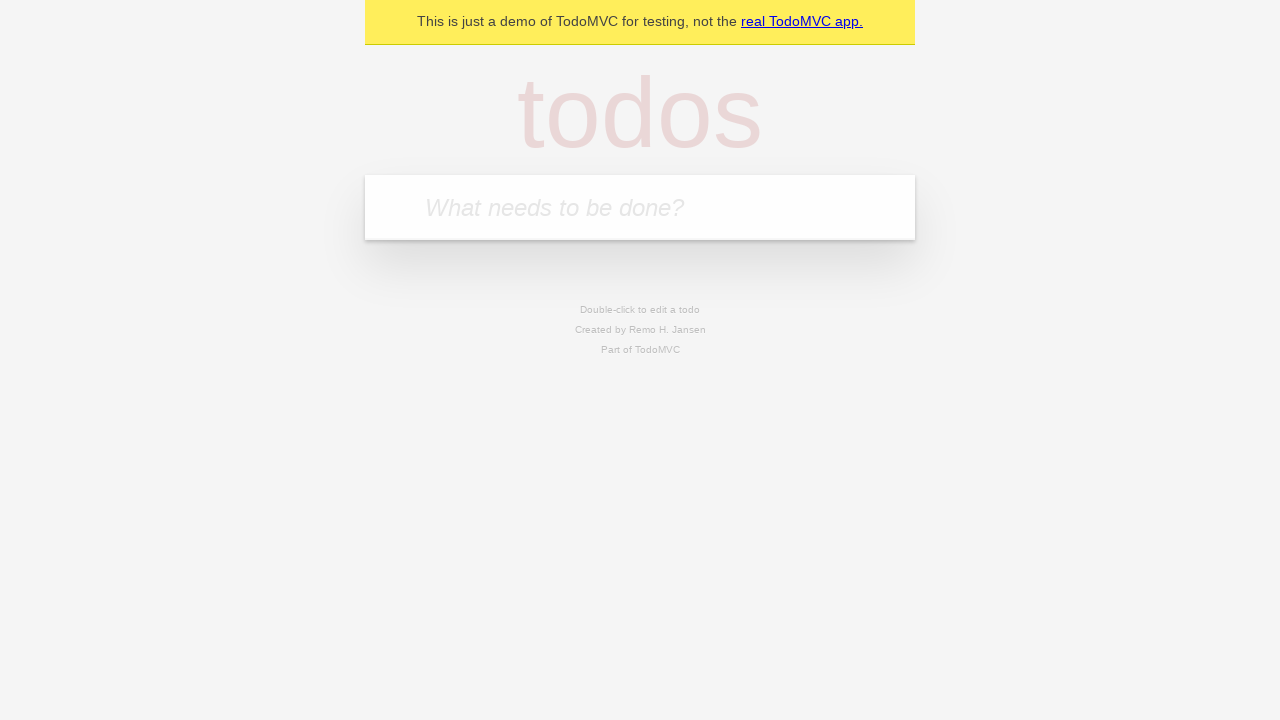

Filled todo input with 'buy some cheese' on internal:attr=[placeholder="What needs to be done?"i]
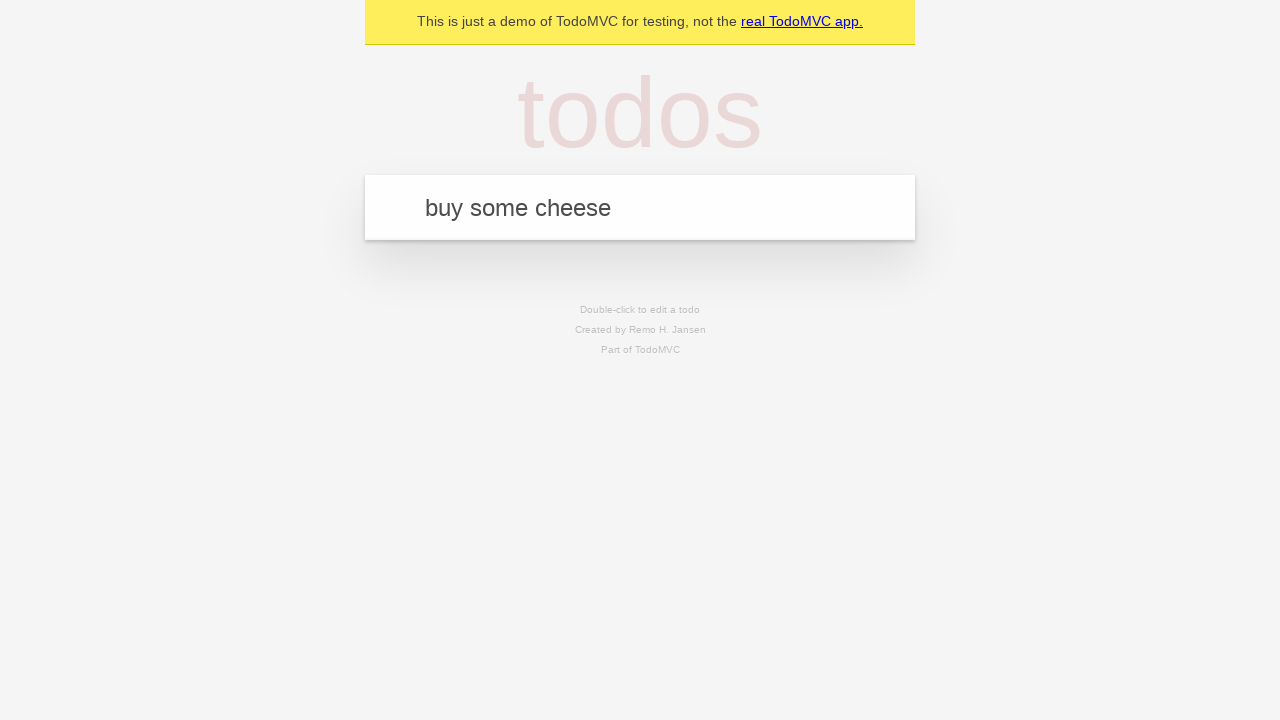

Pressed Enter to create first todo item on internal:attr=[placeholder="What needs to be done?"i]
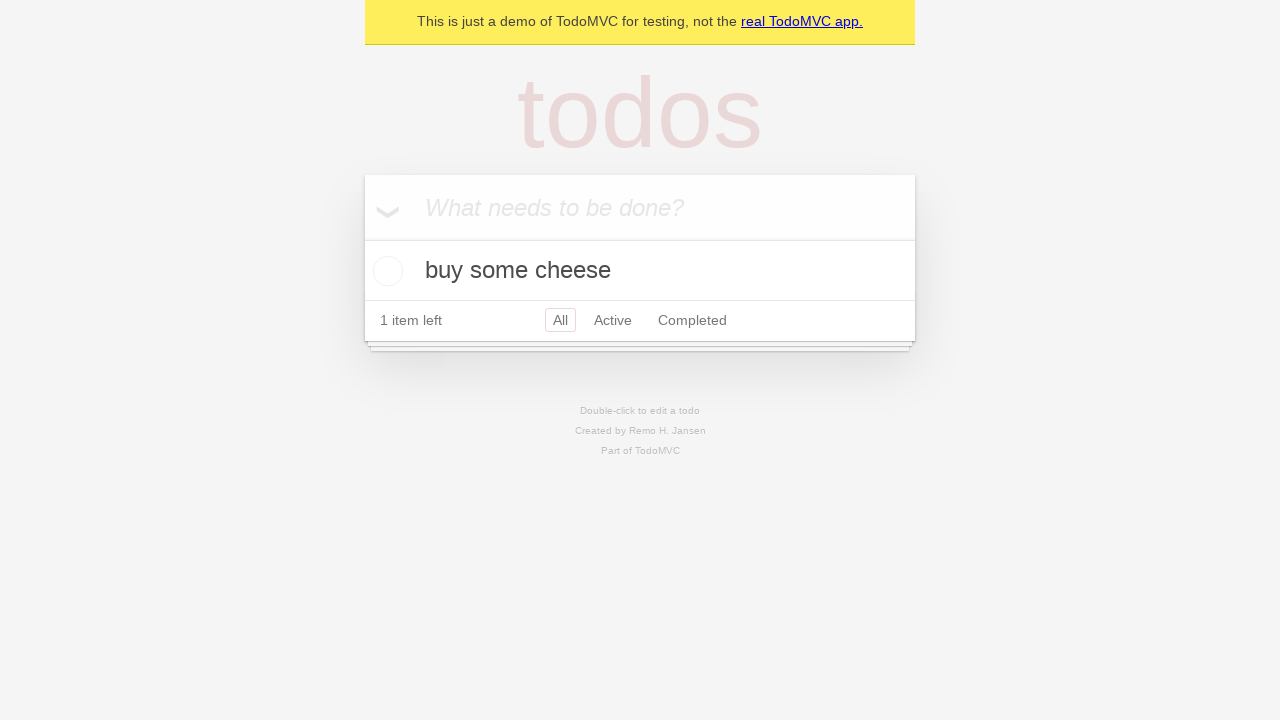

Filled todo input with 'feed the cat' on internal:attr=[placeholder="What needs to be done?"i]
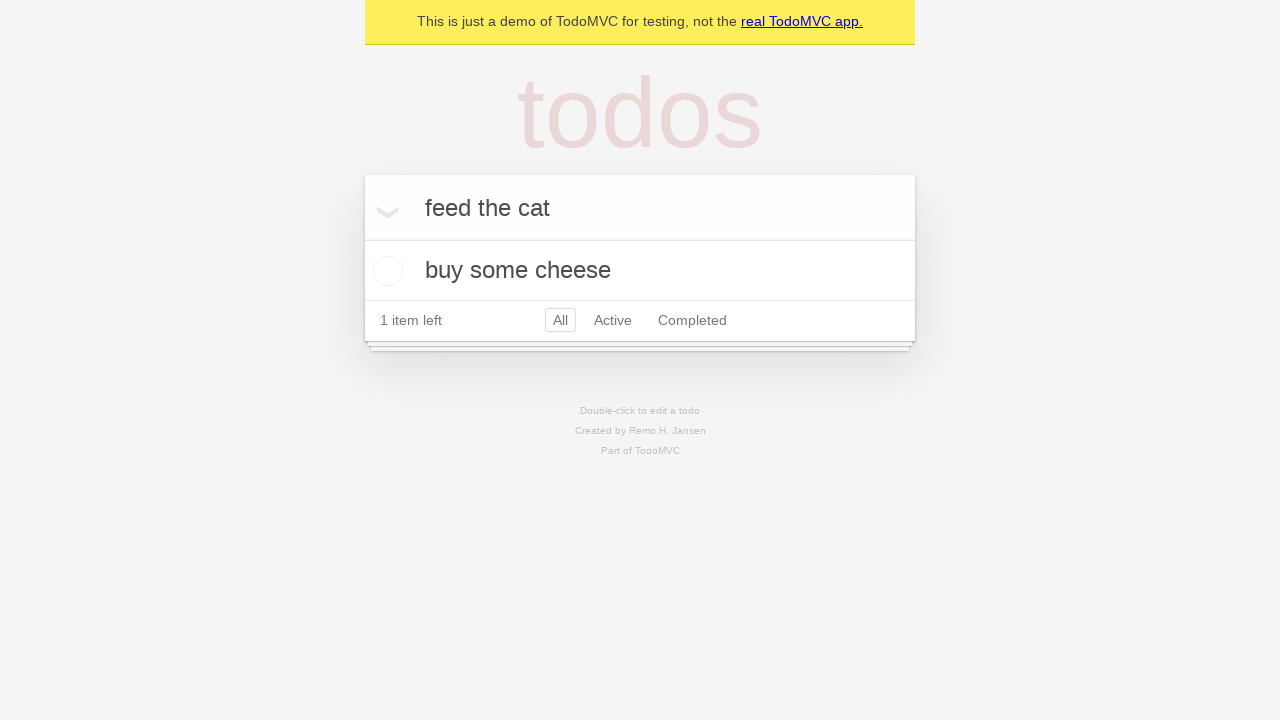

Pressed Enter to create second todo item on internal:attr=[placeholder="What needs to be done?"i]
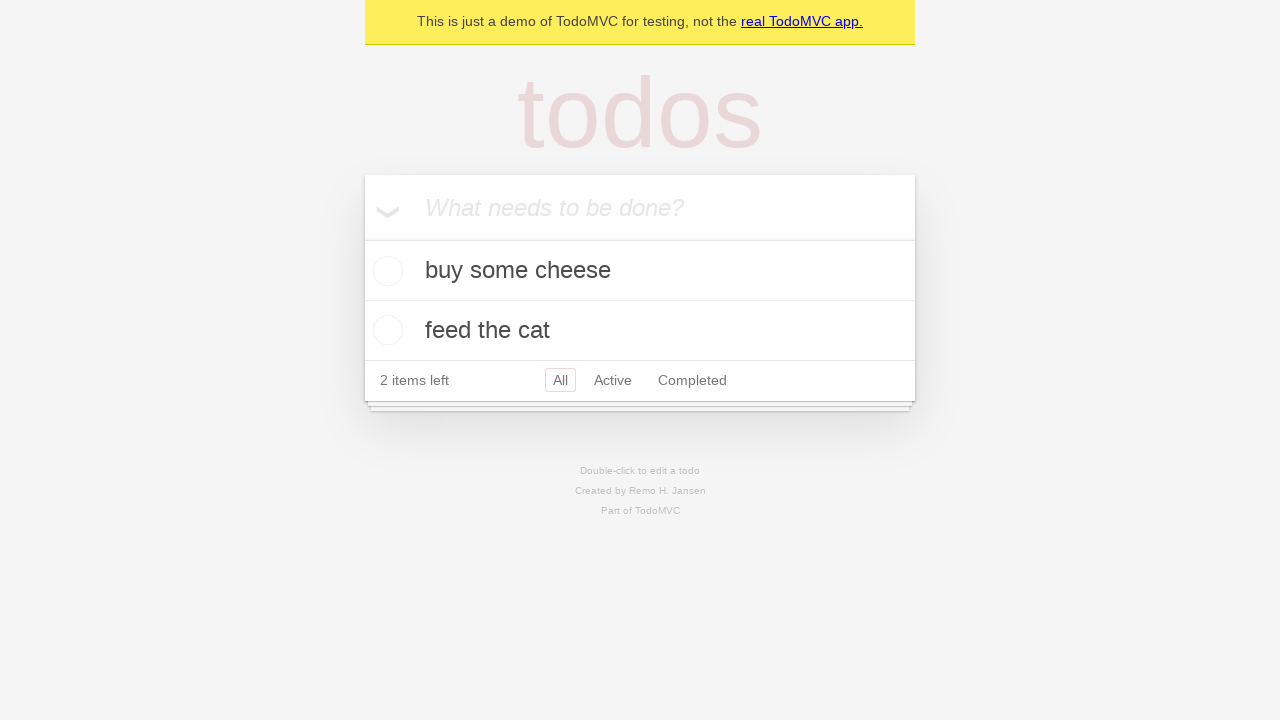

Filled todo input with 'book a doctors appointment' on internal:attr=[placeholder="What needs to be done?"i]
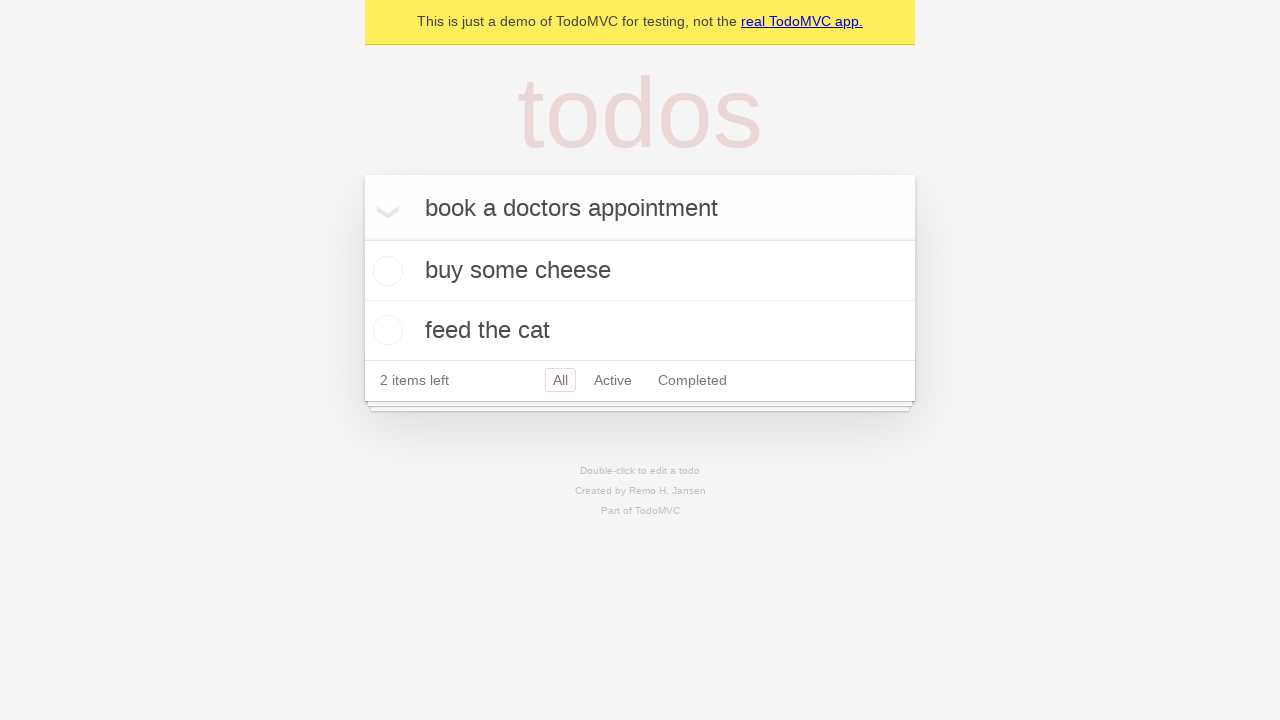

Pressed Enter to create third todo item on internal:attr=[placeholder="What needs to be done?"i]
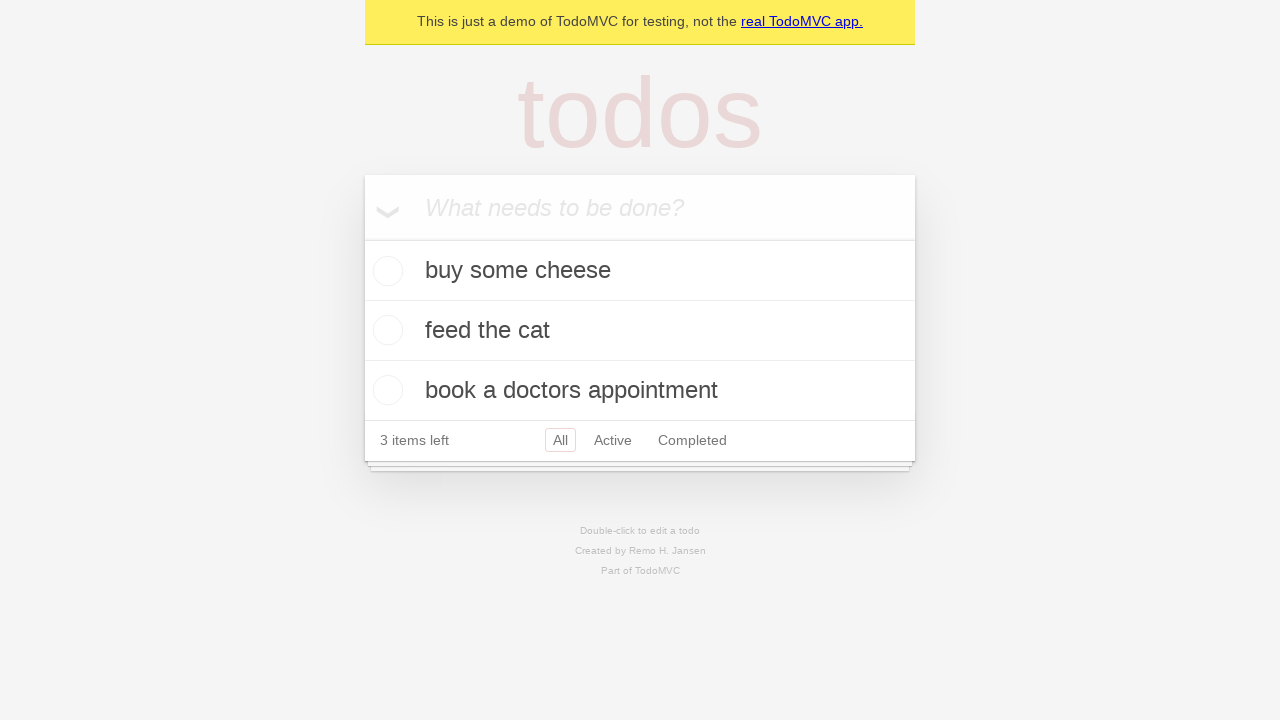

Double-clicked second todo item to enter edit mode at (640, 331) on internal:testid=[data-testid="todo-item"s] >> nth=1
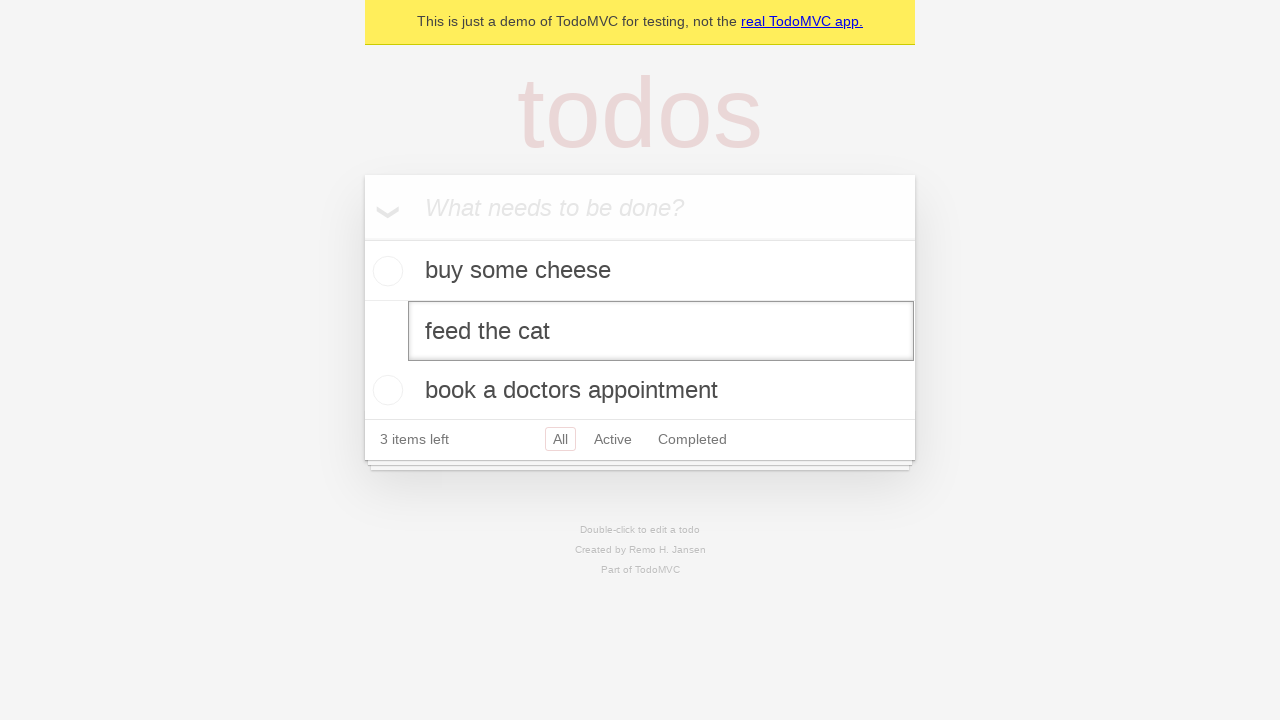

Cleared the text in the edit field on internal:testid=[data-testid="todo-item"s] >> nth=1 >> internal:role=textbox[nam
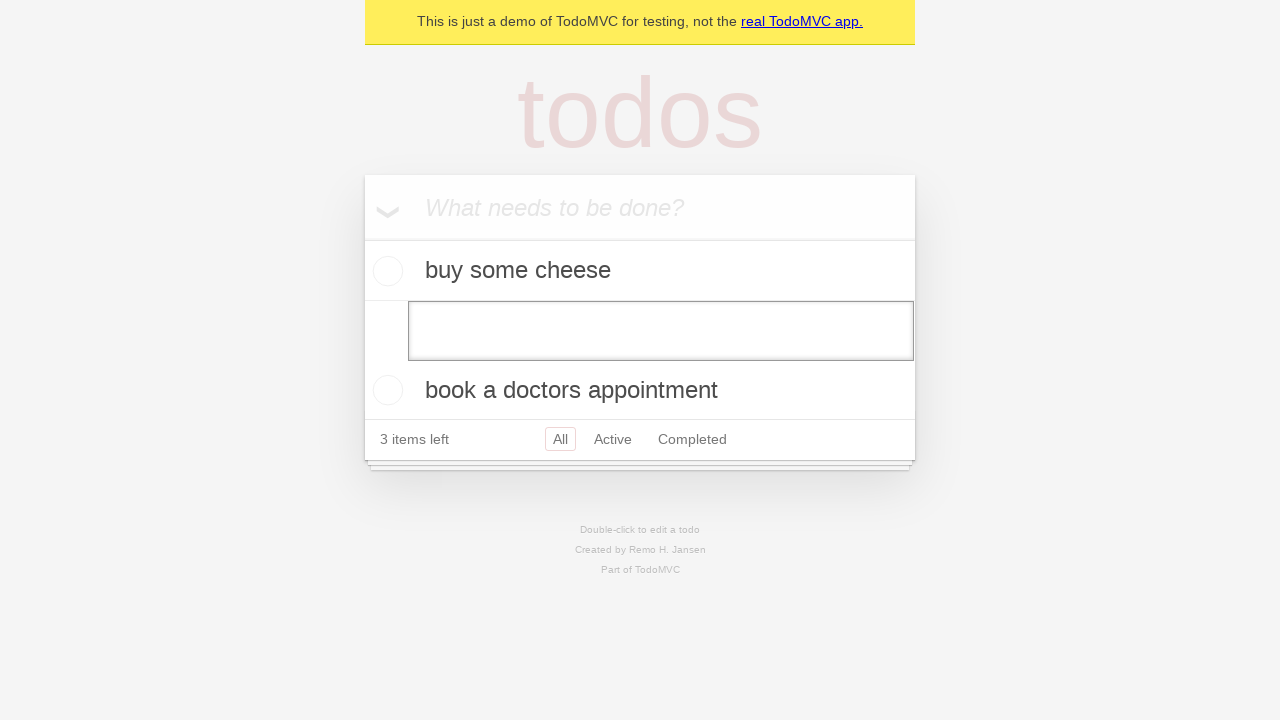

Pressed Enter with empty text to remove the todo item on internal:testid=[data-testid="todo-item"s] >> nth=1 >> internal:role=textbox[nam
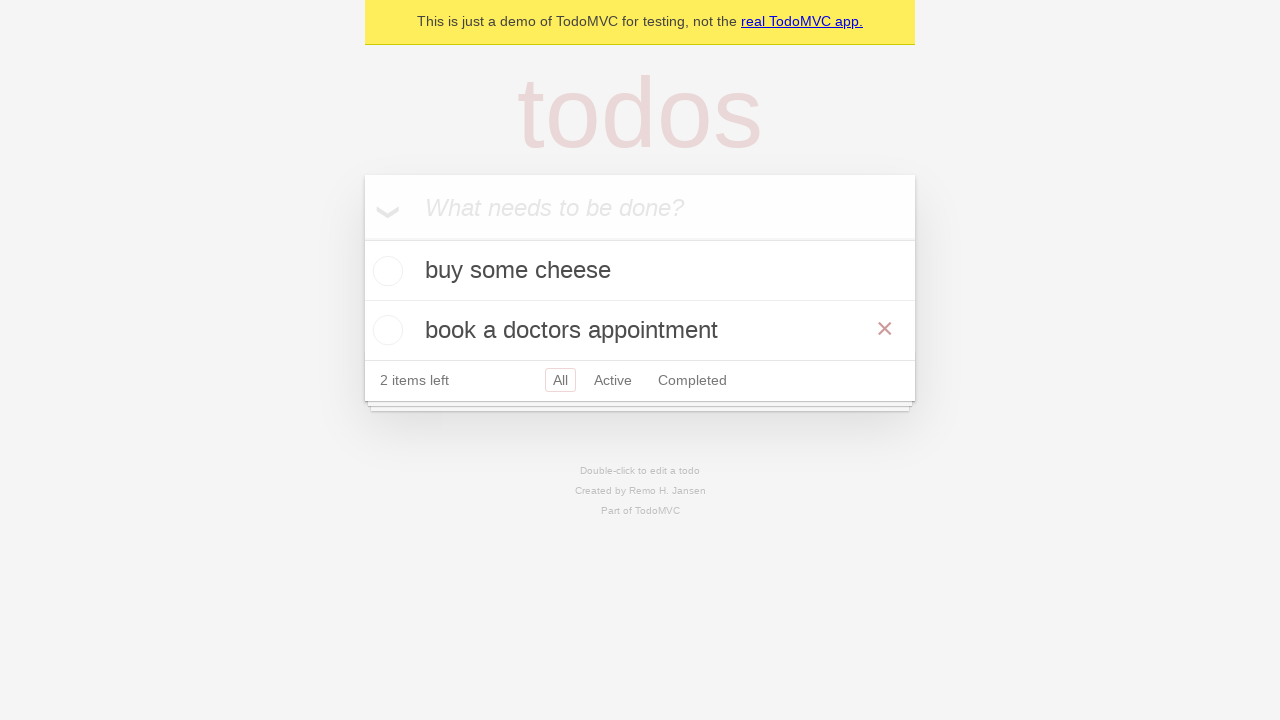

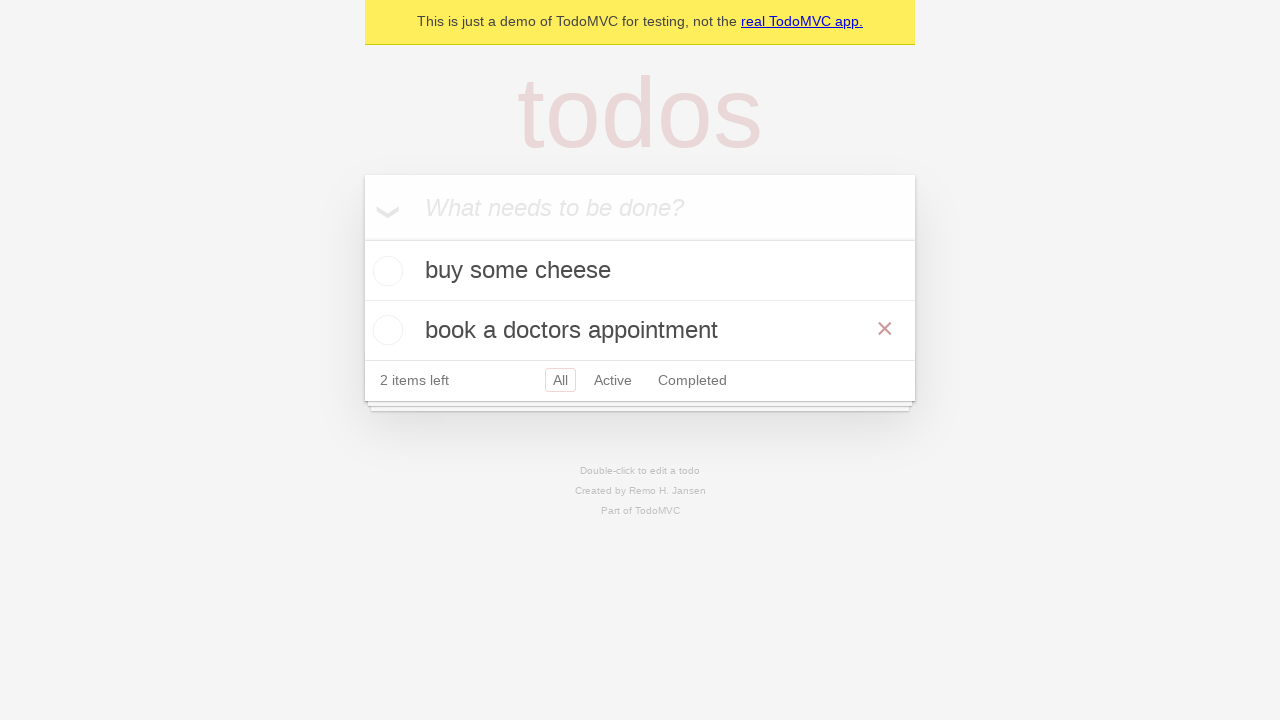